Tests the dynamic ID page on UI Testing Playground by waiting for a button with dynamic ID to become clickable, verifying the element can be located despite having a dynamically generated ID.

Starting URL: http://uitestingplayground.com/dynamicid

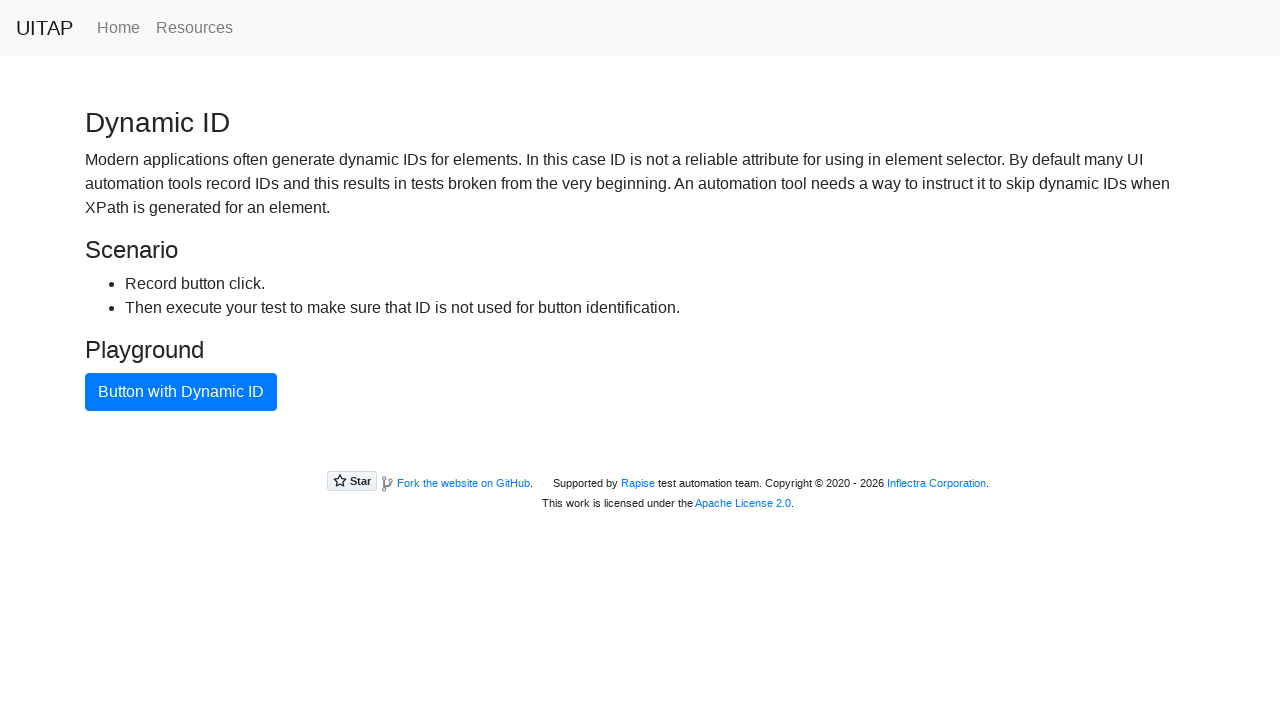

Waited for button with dynamic ID to become visible
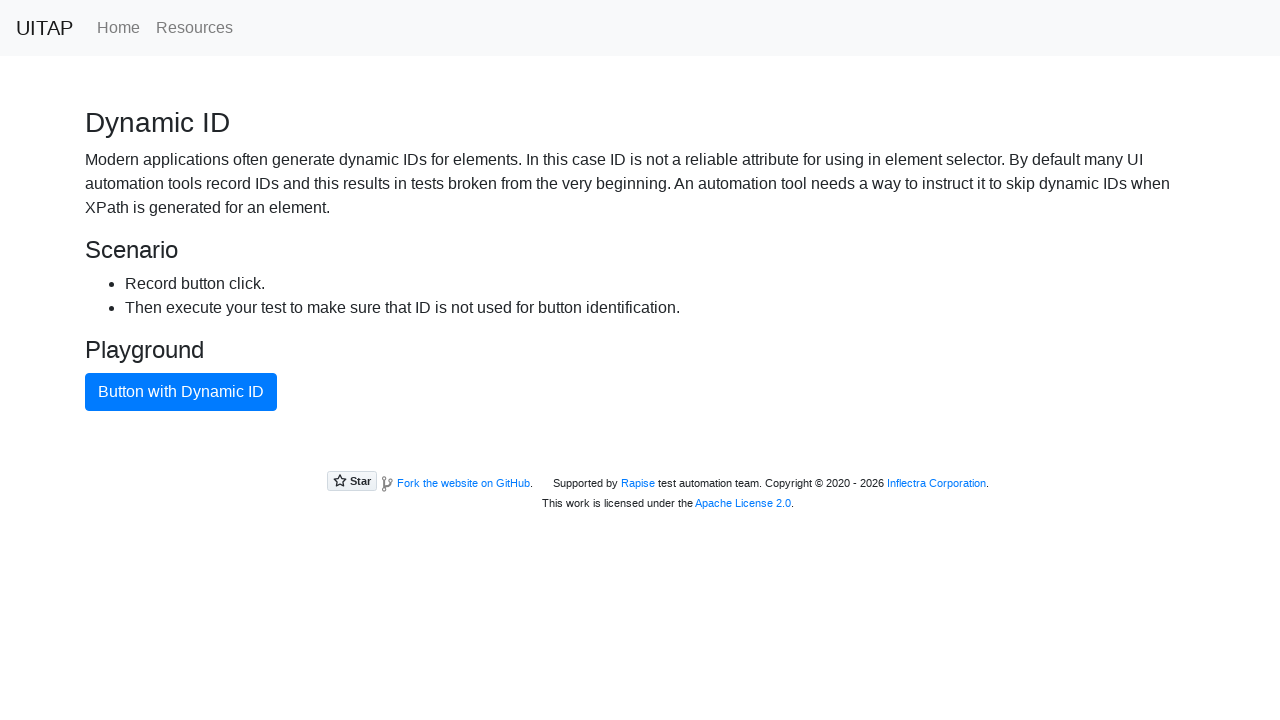

Clicked button with dynamic ID to verify it's interactive at (181, 392) on .btn.btn-primary
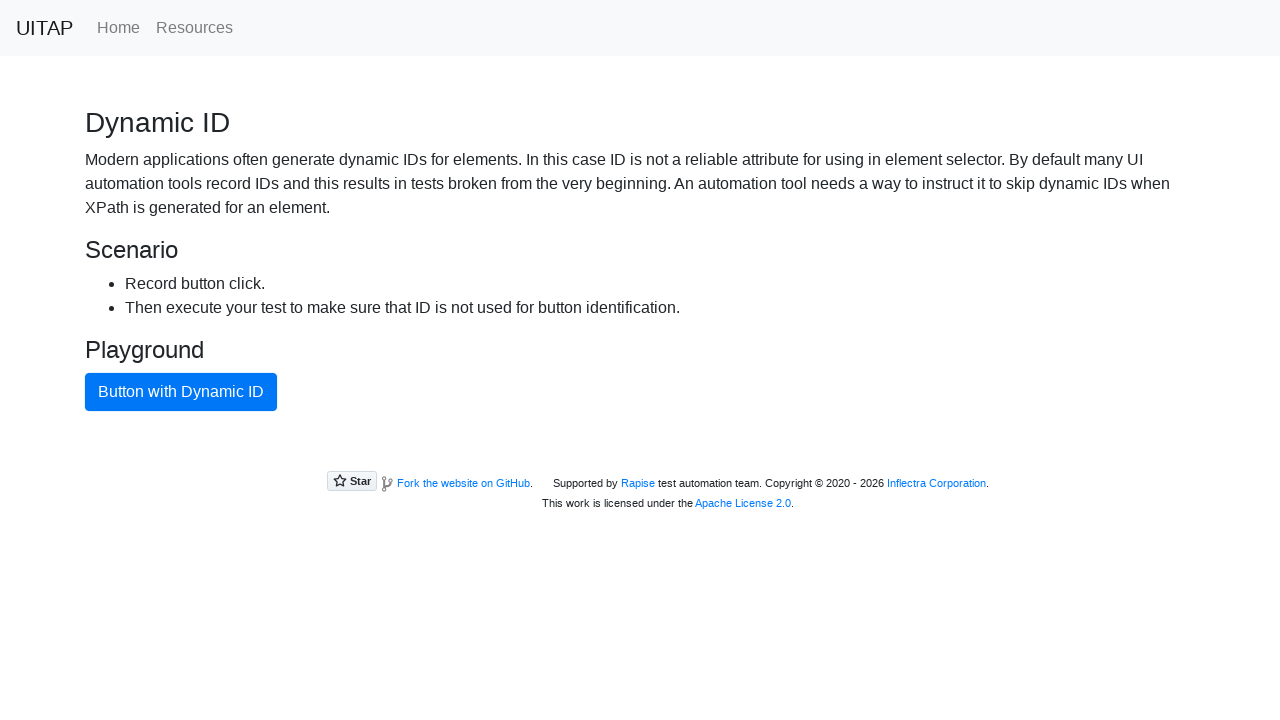

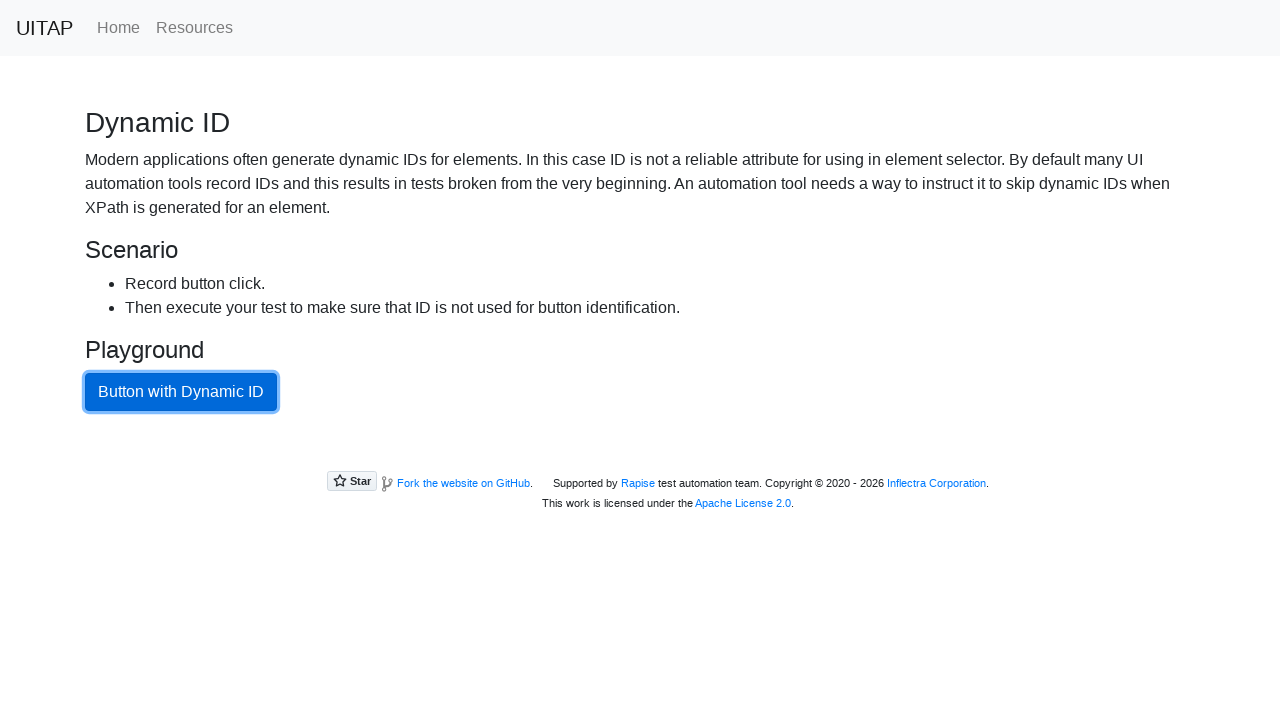